Tests drag and drop using an alternative approach with click-and-hold, move, and release actions

Starting URL: https://demoqa.com/droppable

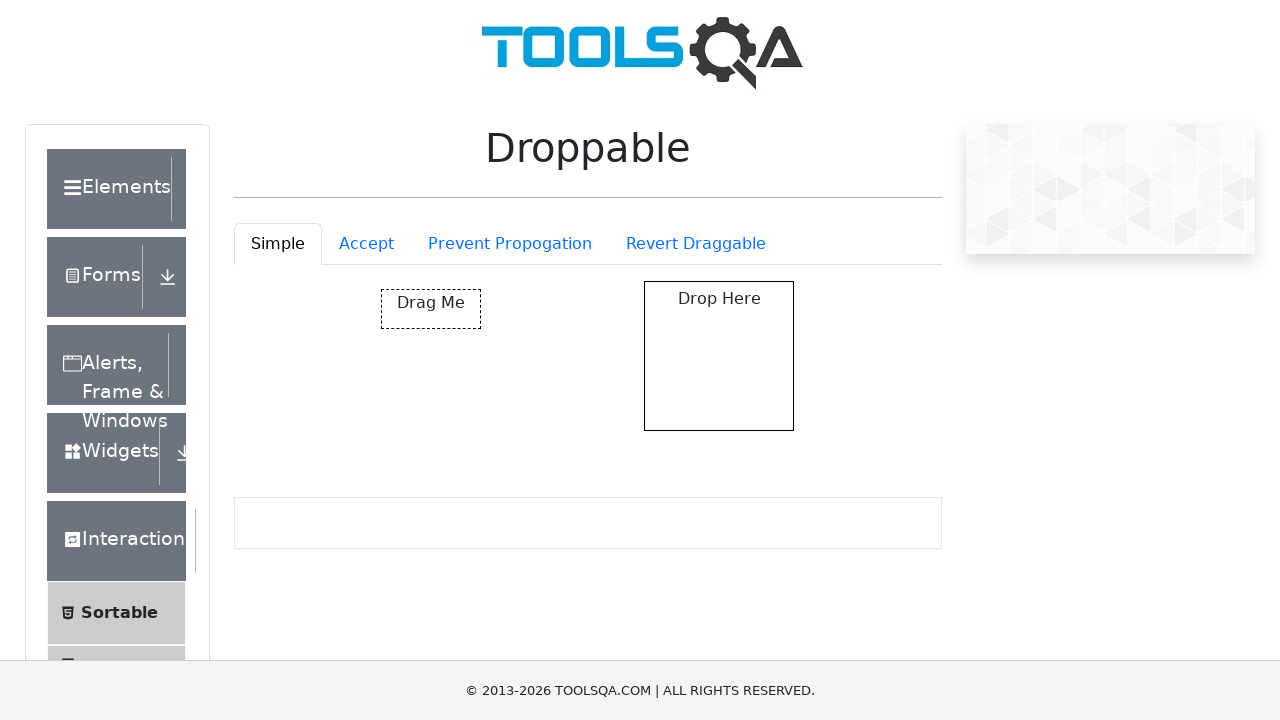

Located the draggable source element
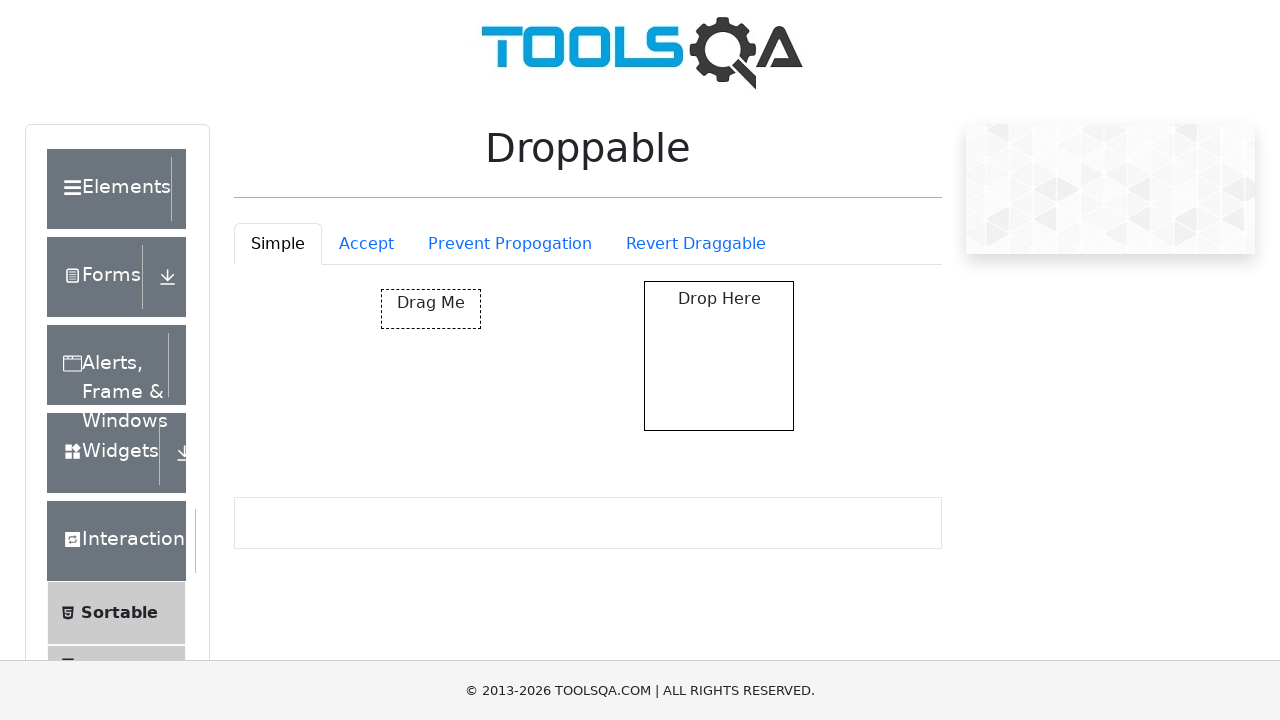

Located the droppable target element
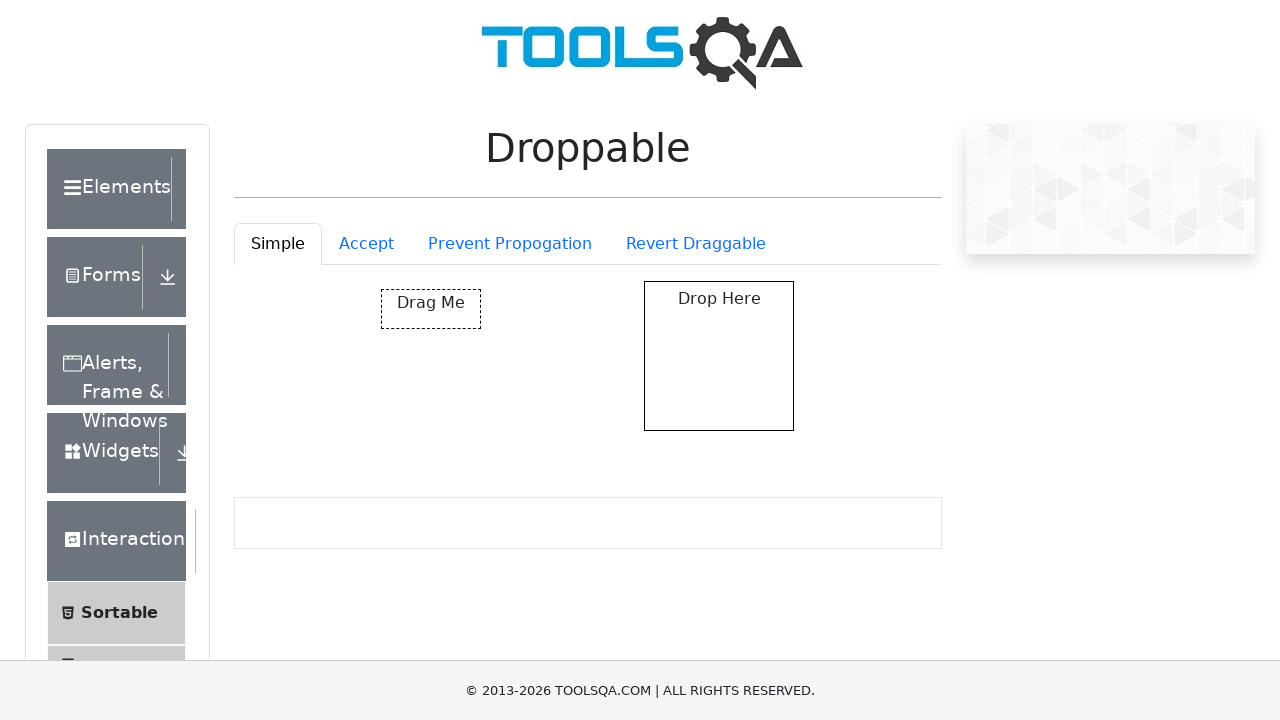

Hovered over the draggable element at (431, 309) on #draggable
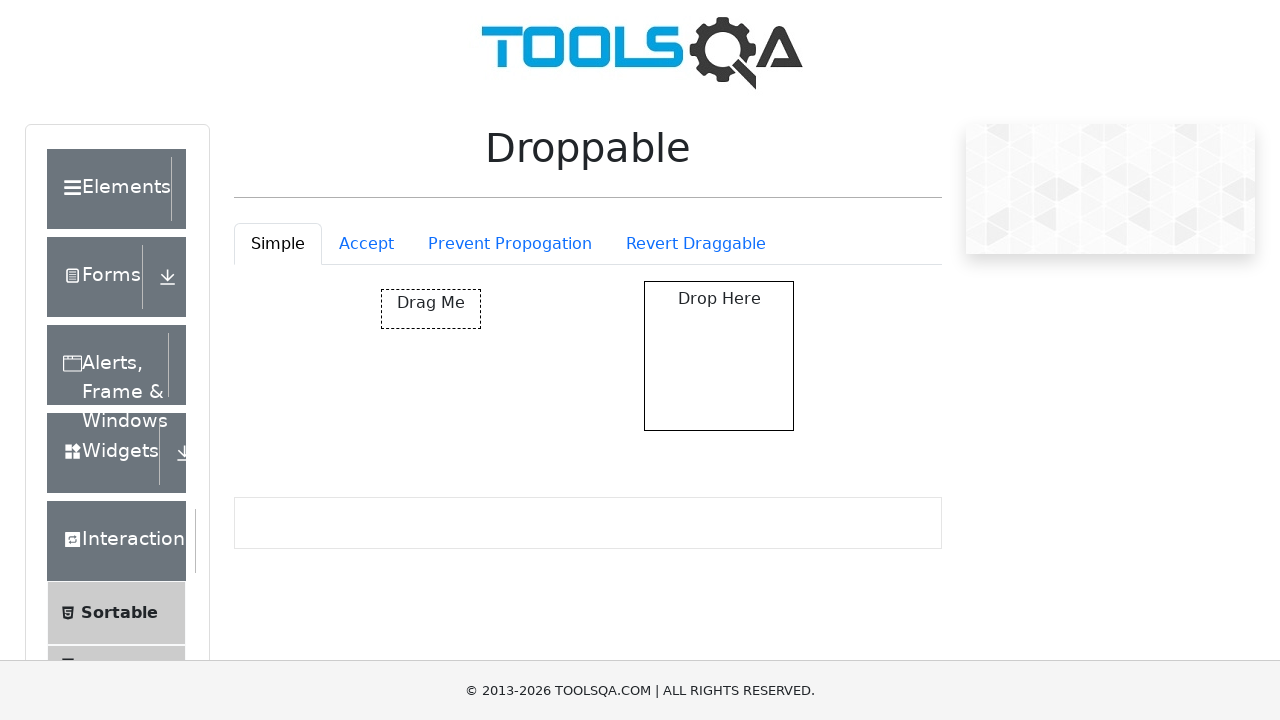

Pressed mouse button down on the draggable element at (431, 309)
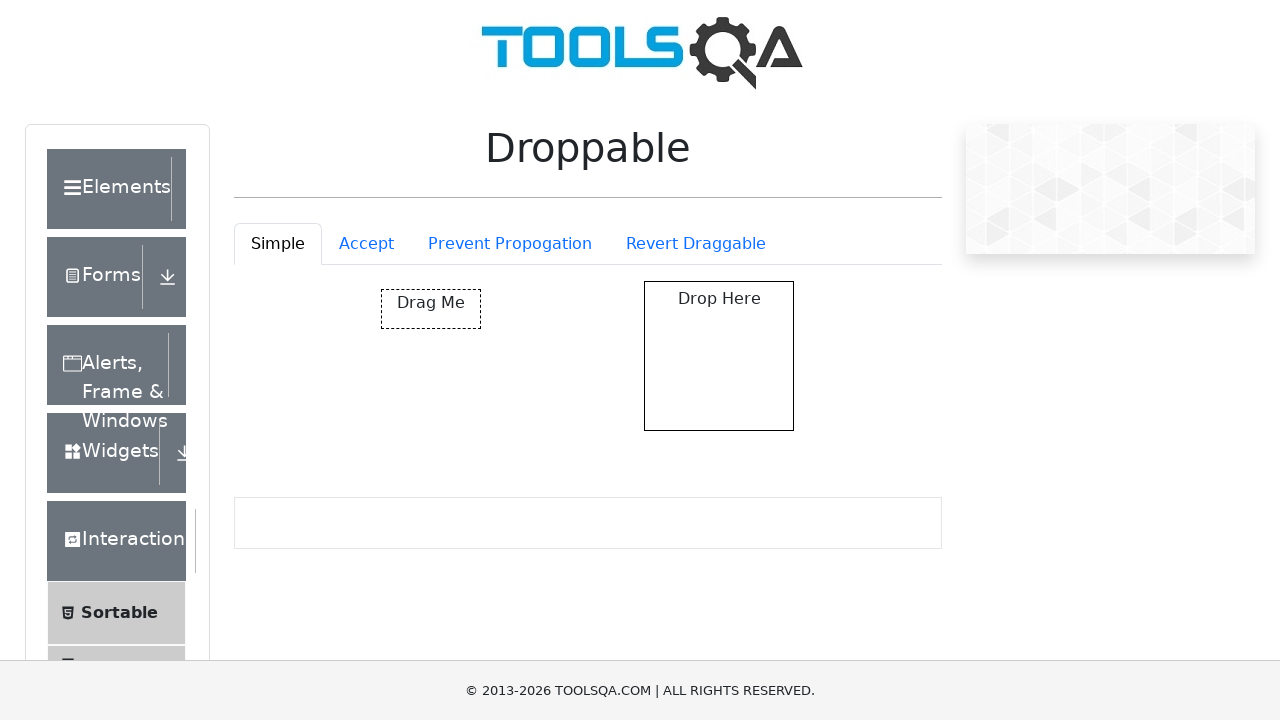

Moved mouse to the droppable target element at (719, 356) on (//div[@id='droppable'])[1]
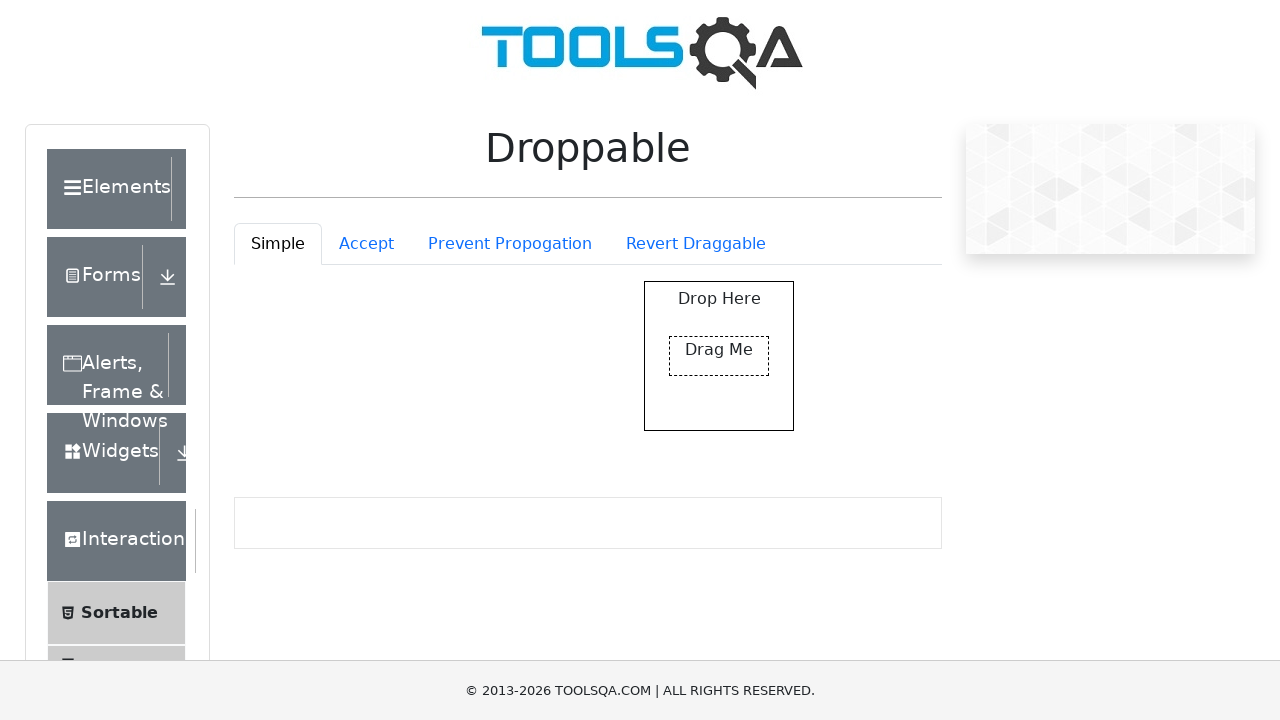

Waited 3 seconds during drag operation
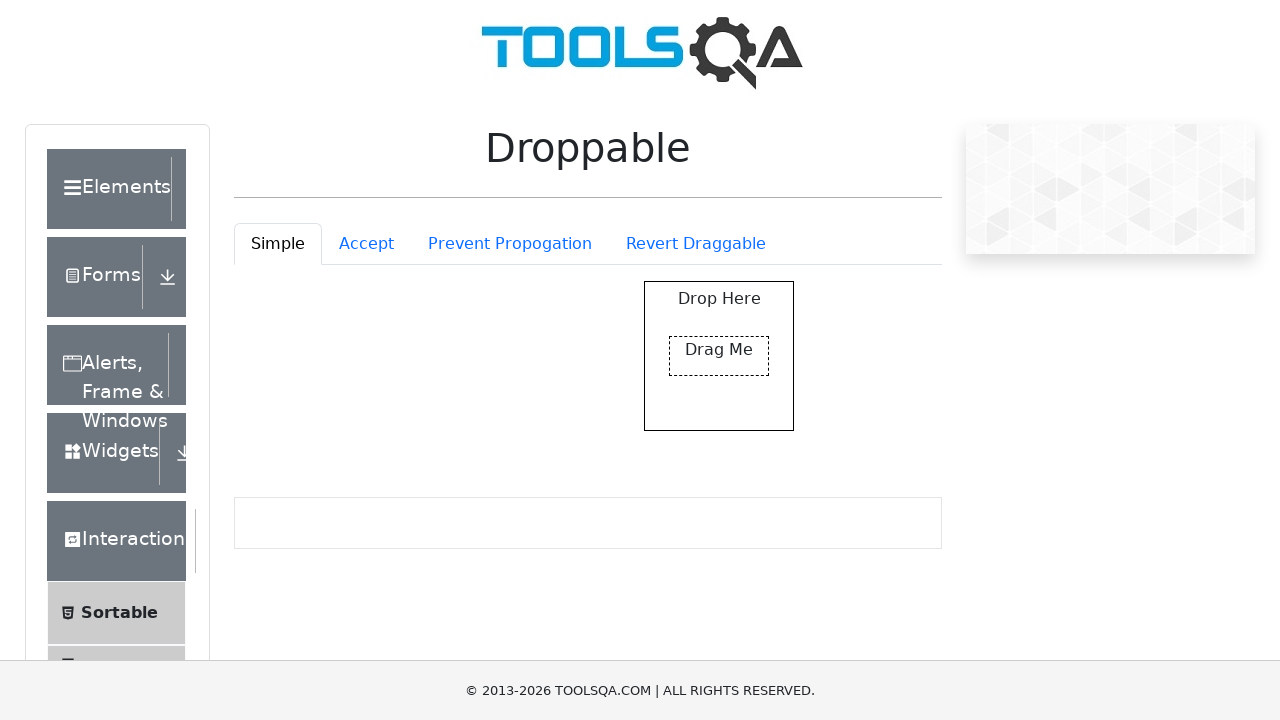

Released mouse button to complete drop at (719, 356)
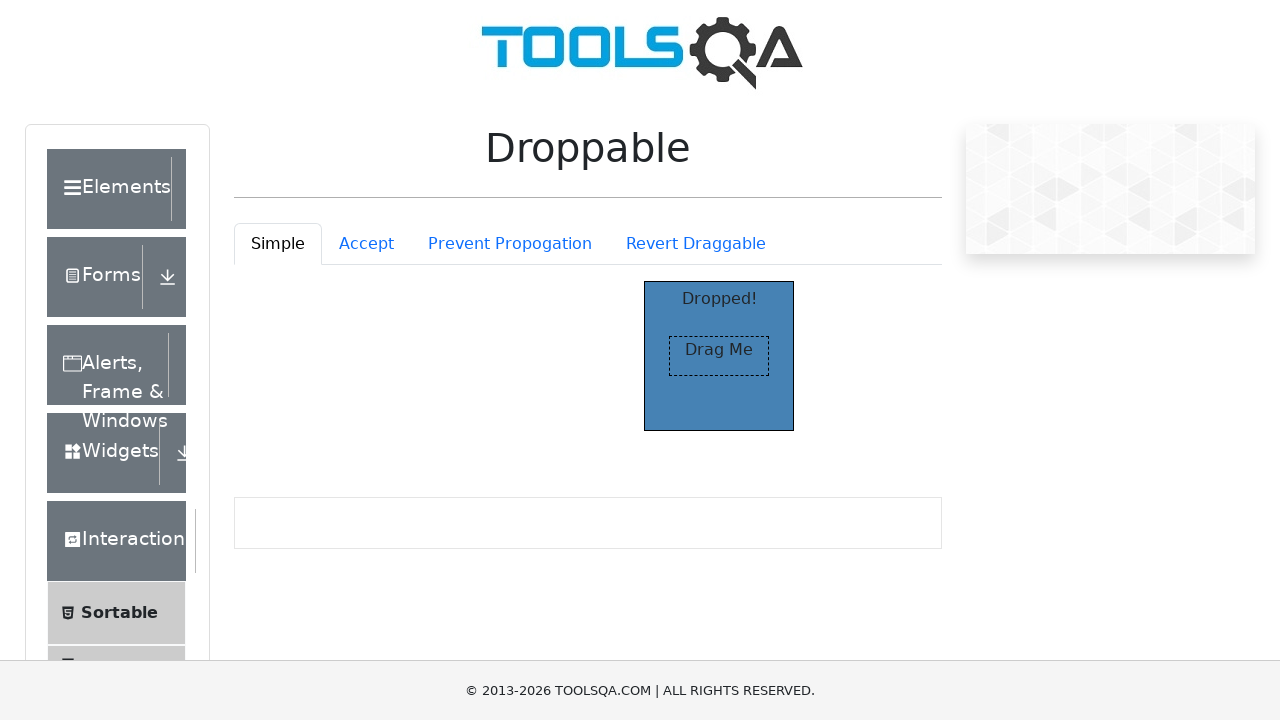

Located the verification message element
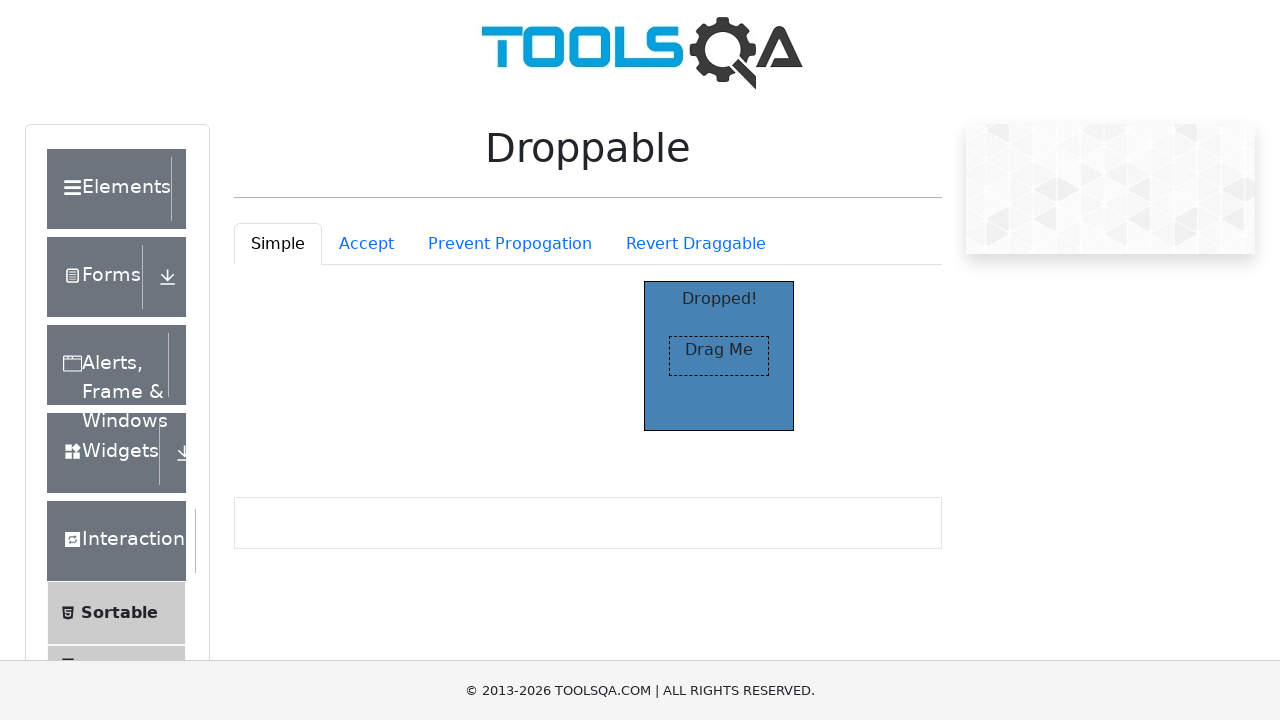

Verified that the 'Dropped!' message is visible - drag and drop successful
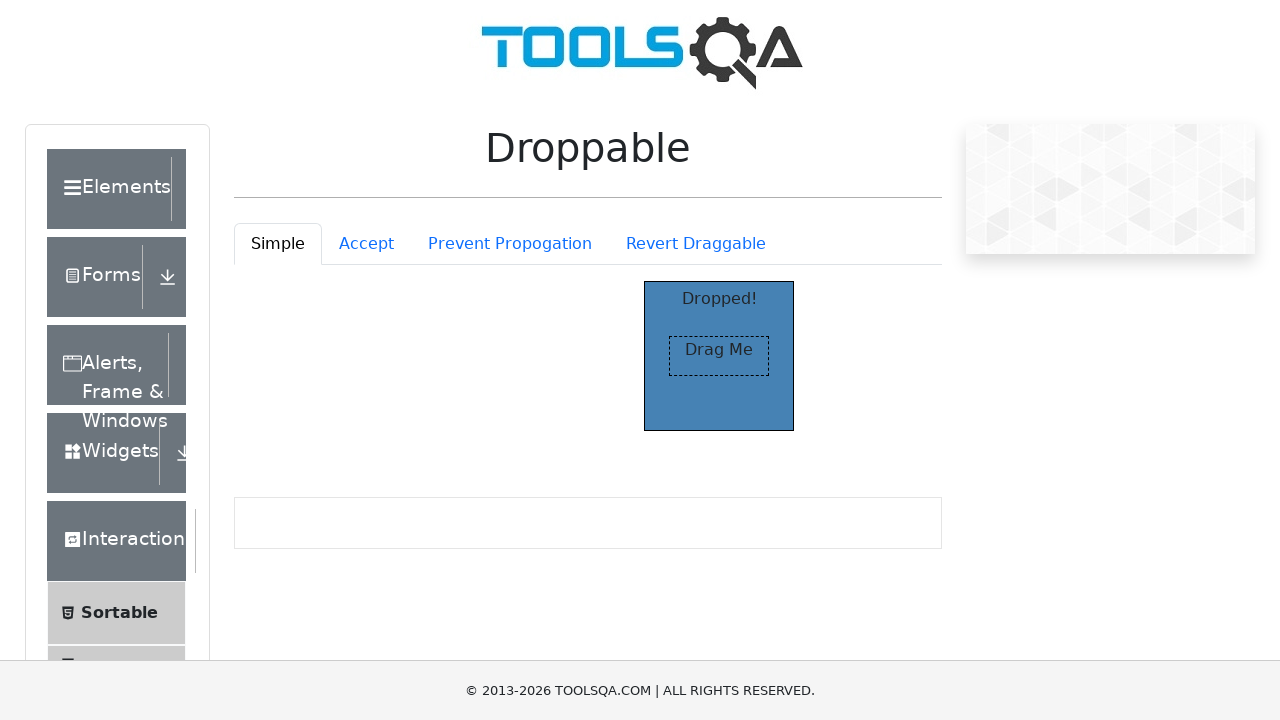

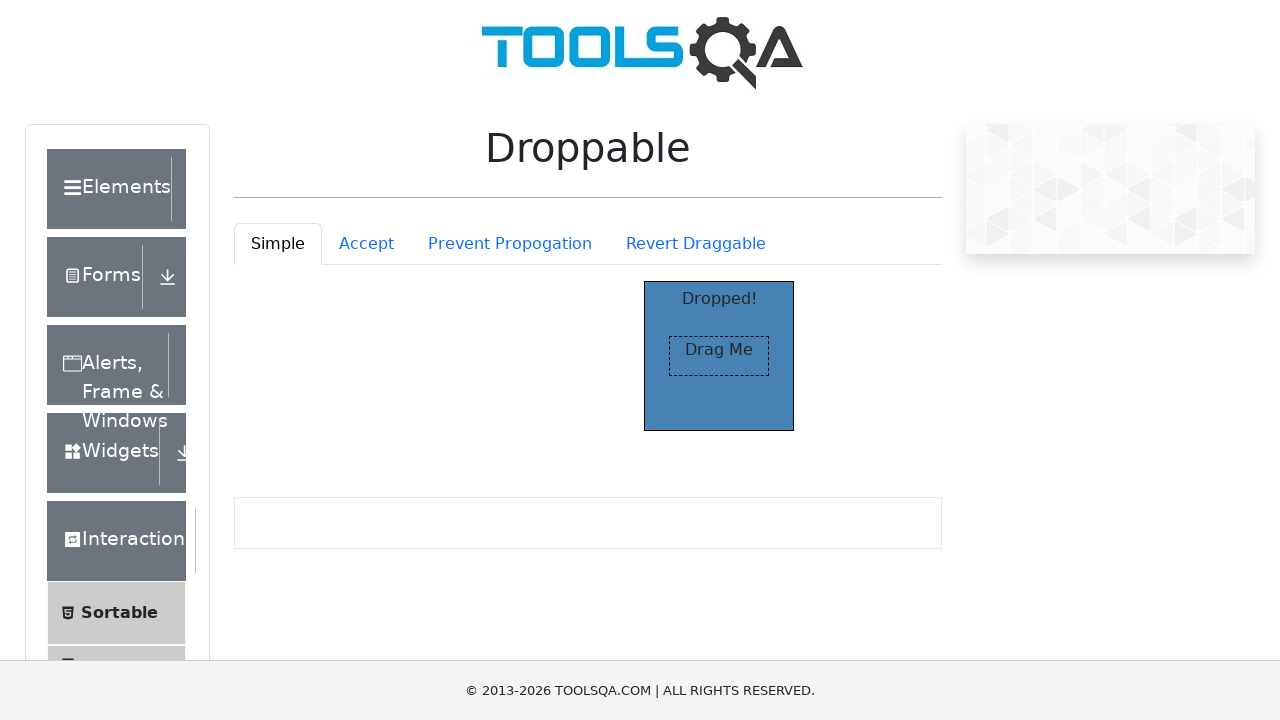